Tests double-click functionality on W3Schools example page by clearing a text field, entering text, double-clicking a button to copy text, and verifying the text was copied to another field

Starting URL: https://www.w3schools.com/tags/tryit.asp?filename=tryhtml5_ev_ondblclick3

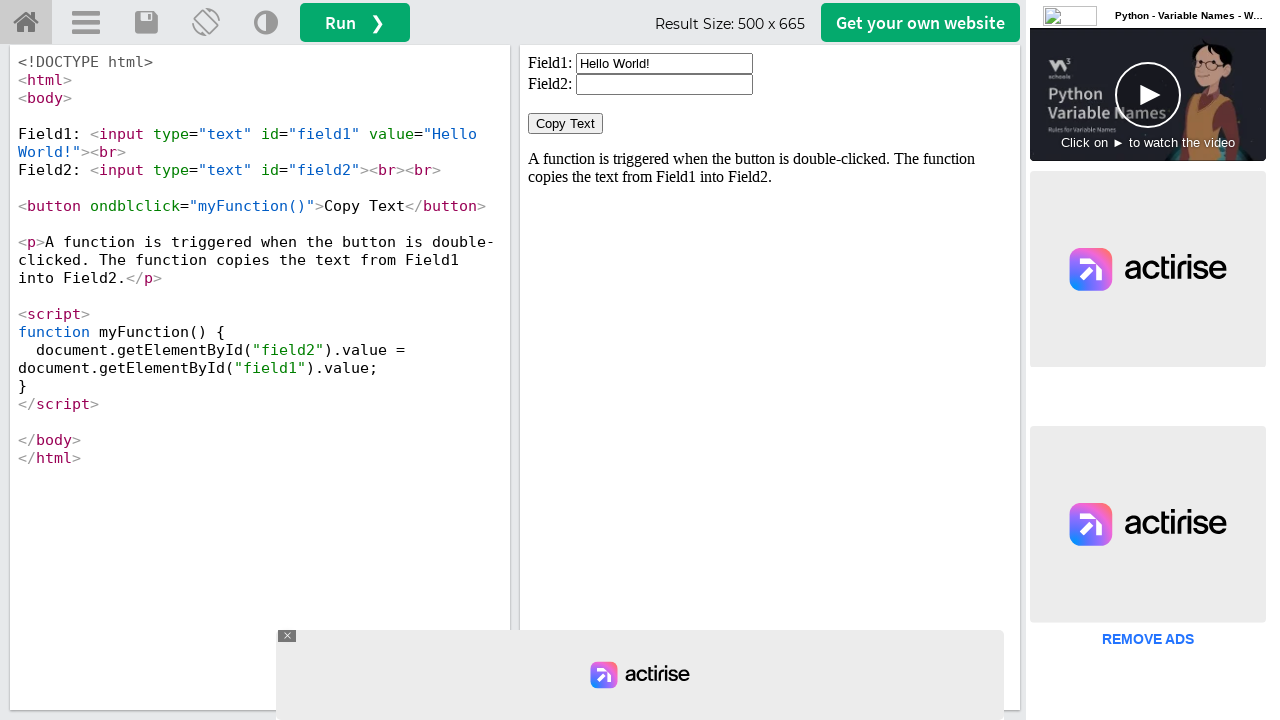

Located iframe#iframeResult containing the demo
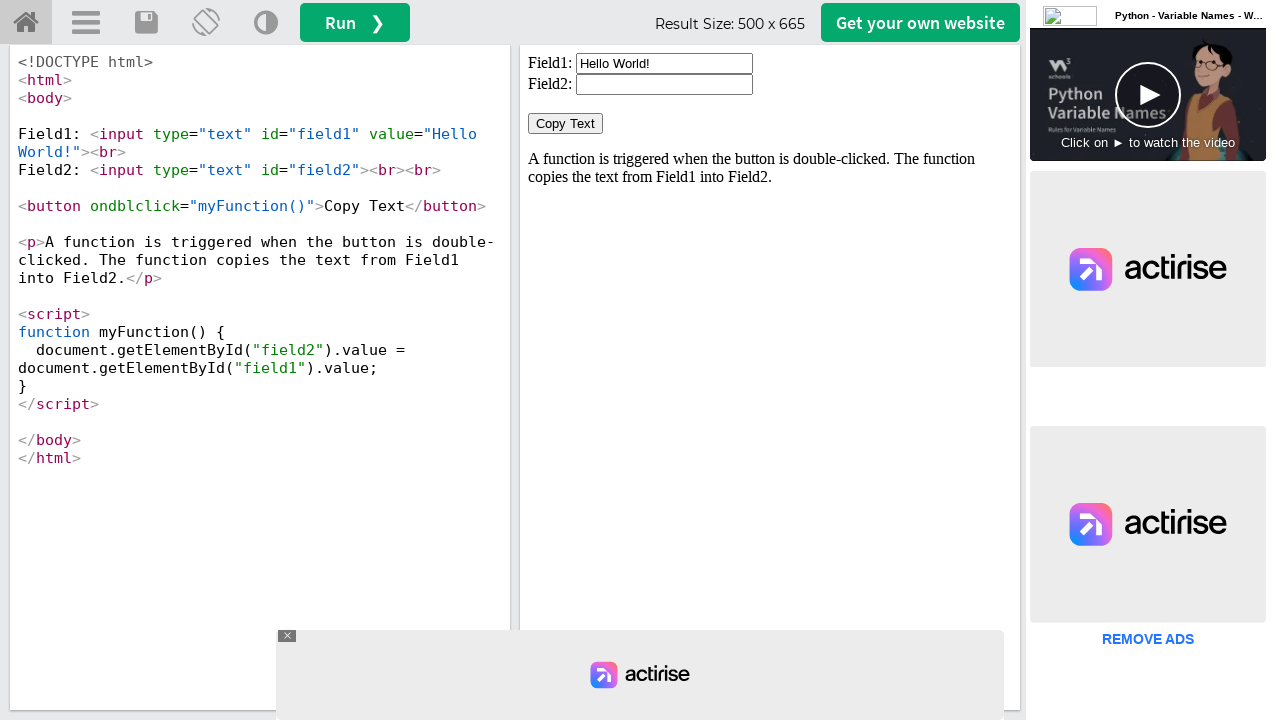

Cleared input#field1 on iframe#iframeResult >> internal:control=enter-frame >> input#field1
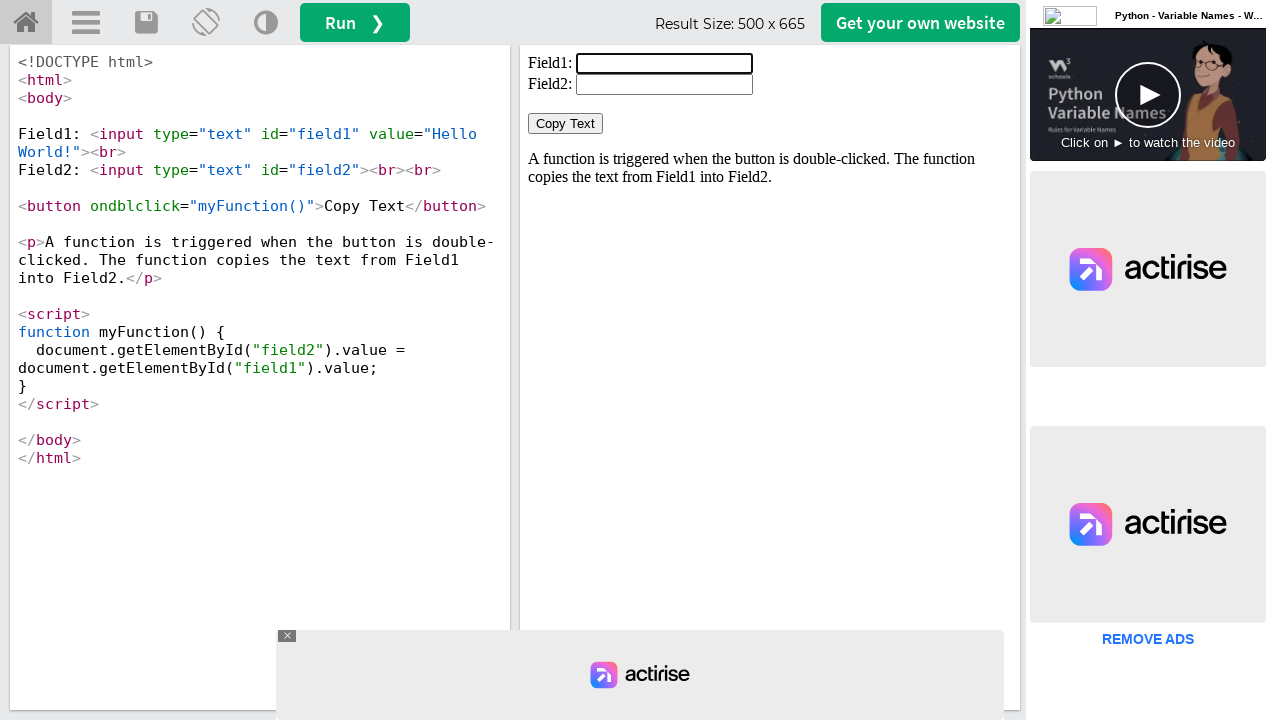

Filled input#field1 with 'Hello' on iframe#iframeResult >> internal:control=enter-frame >> input#field1
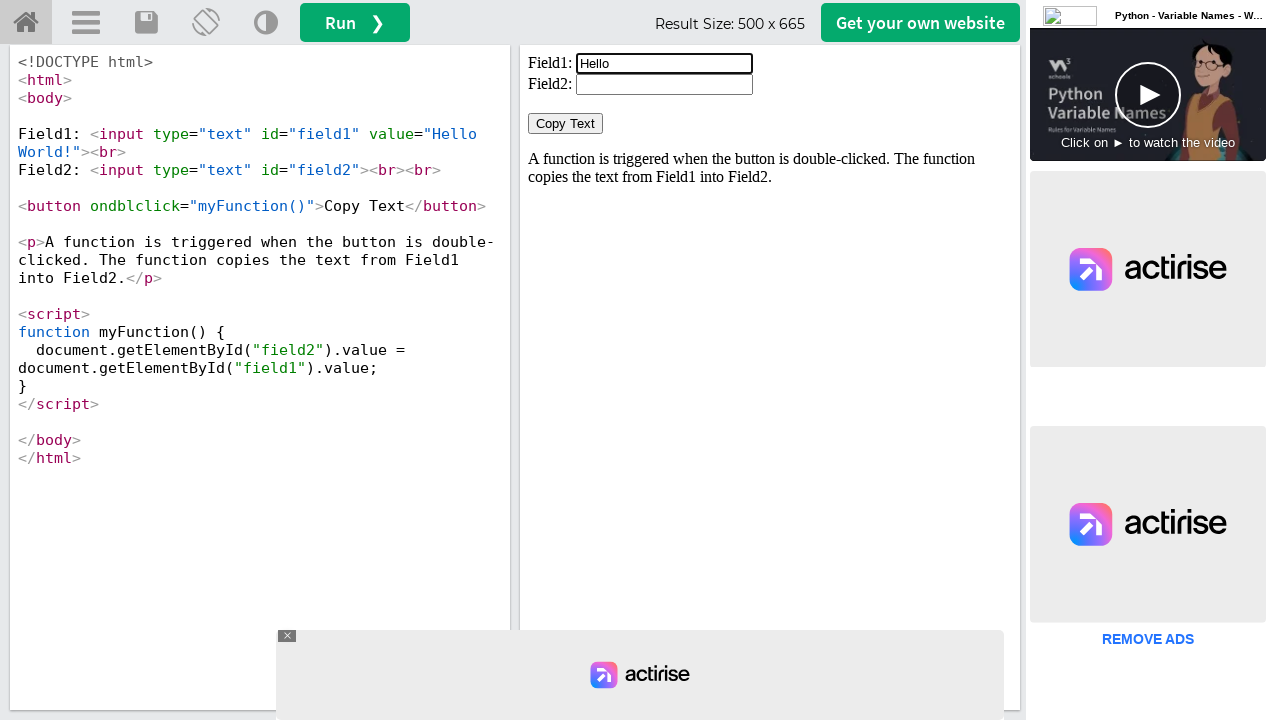

Double-clicked 'Copy Text' button at (566, 124) on iframe#iframeResult >> internal:control=enter-frame >> button:has-text('Copy Tex
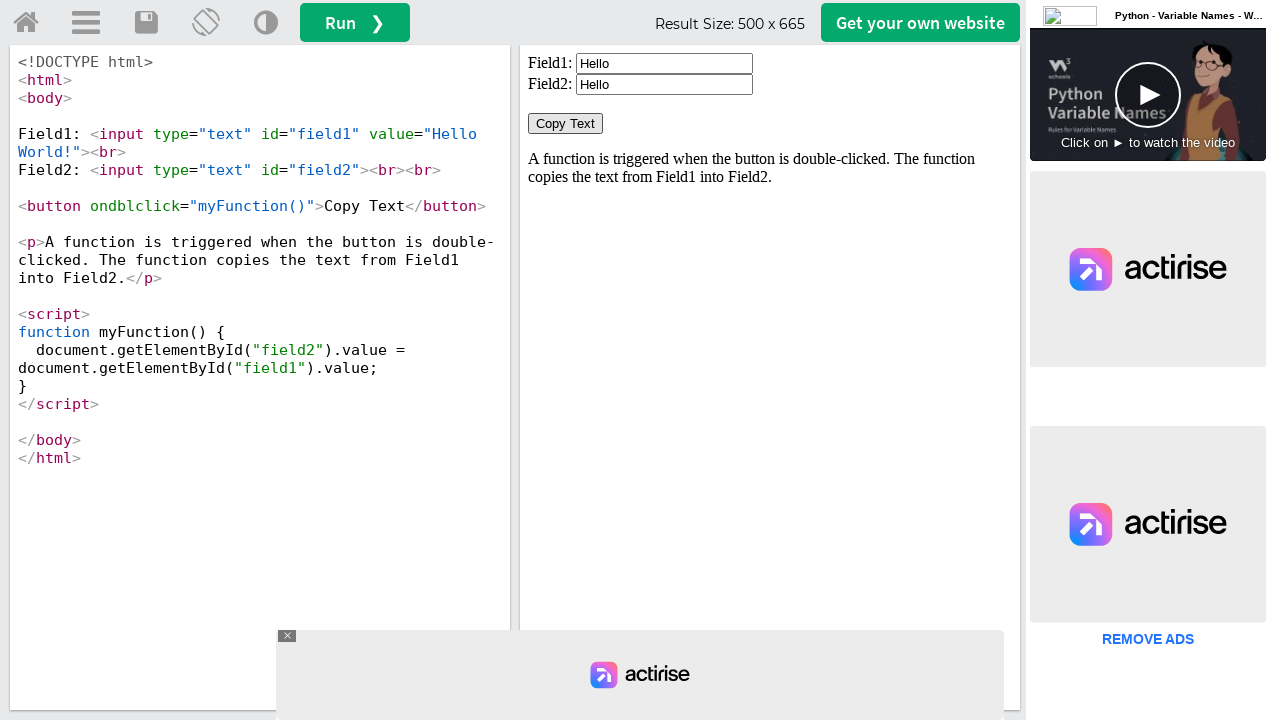

Retrieved value from input#field2
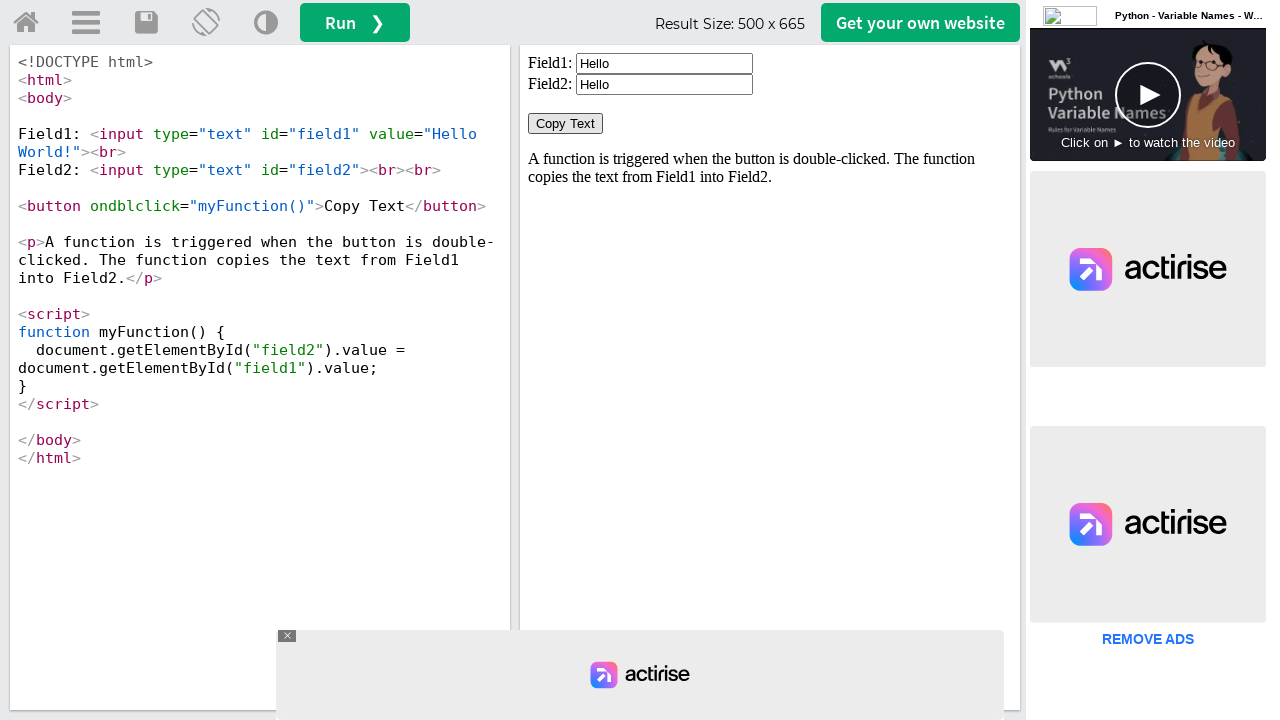

Verified that copied text equals 'Hello'
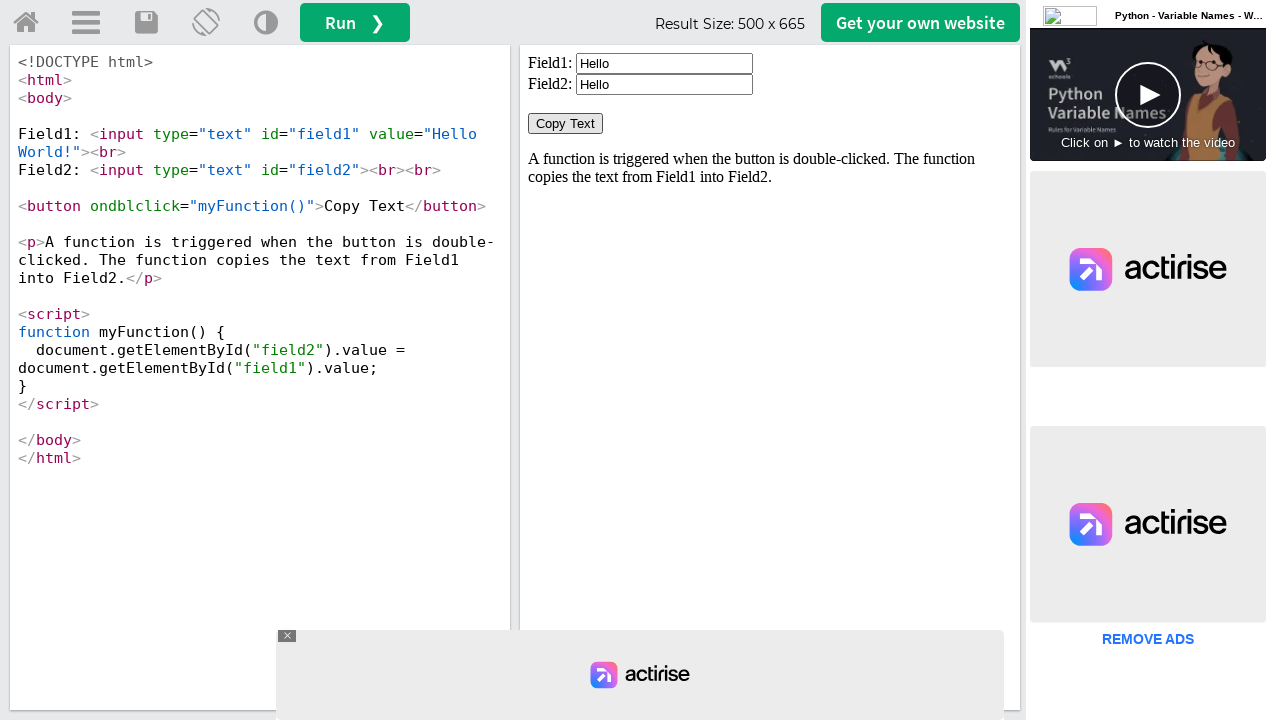

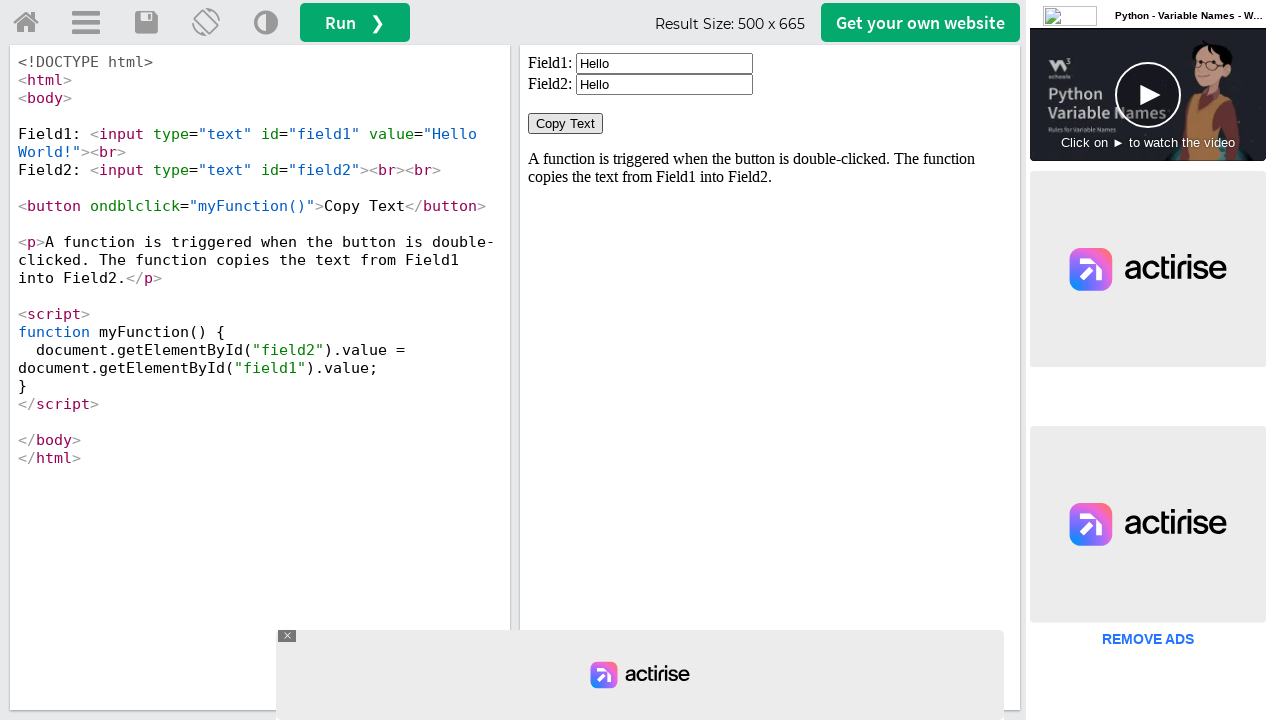